Clicks the login button without entering credentials and verifies an error message is displayed

Starting URL: https://the-internet.herokuapp.com/login

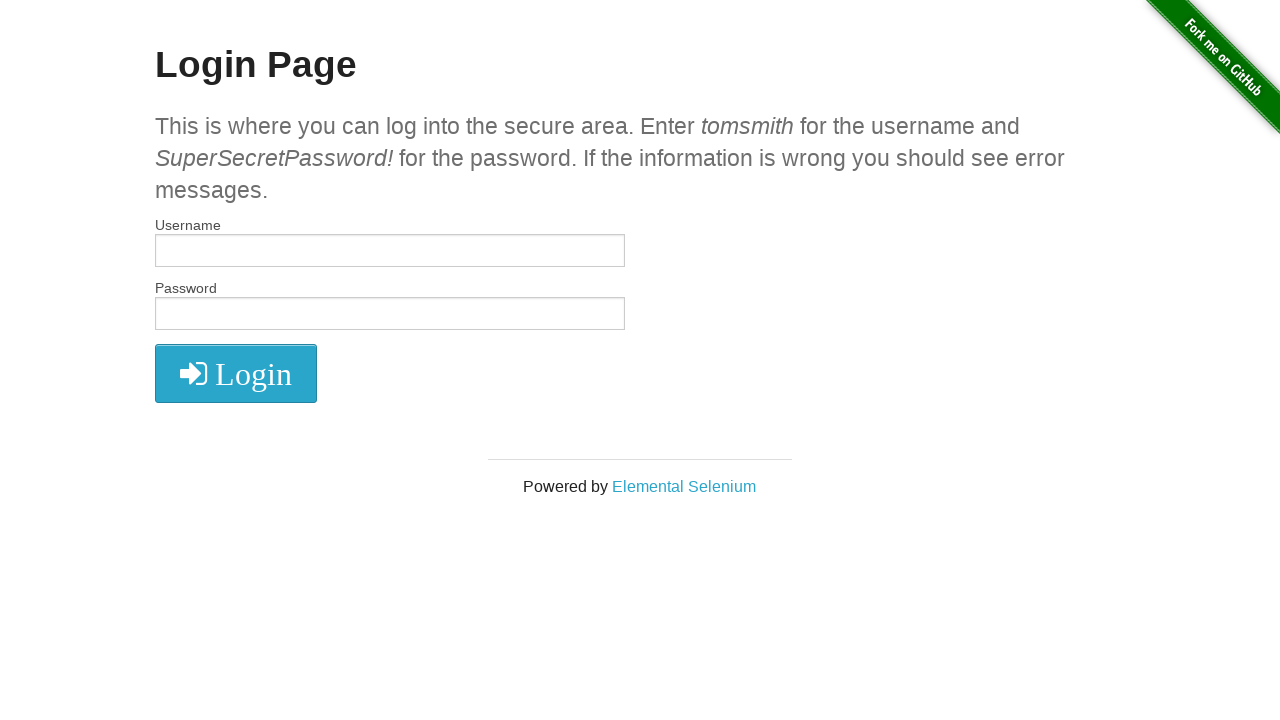

Clicked login button without entering credentials at (236, 374) on .fa-sign-in
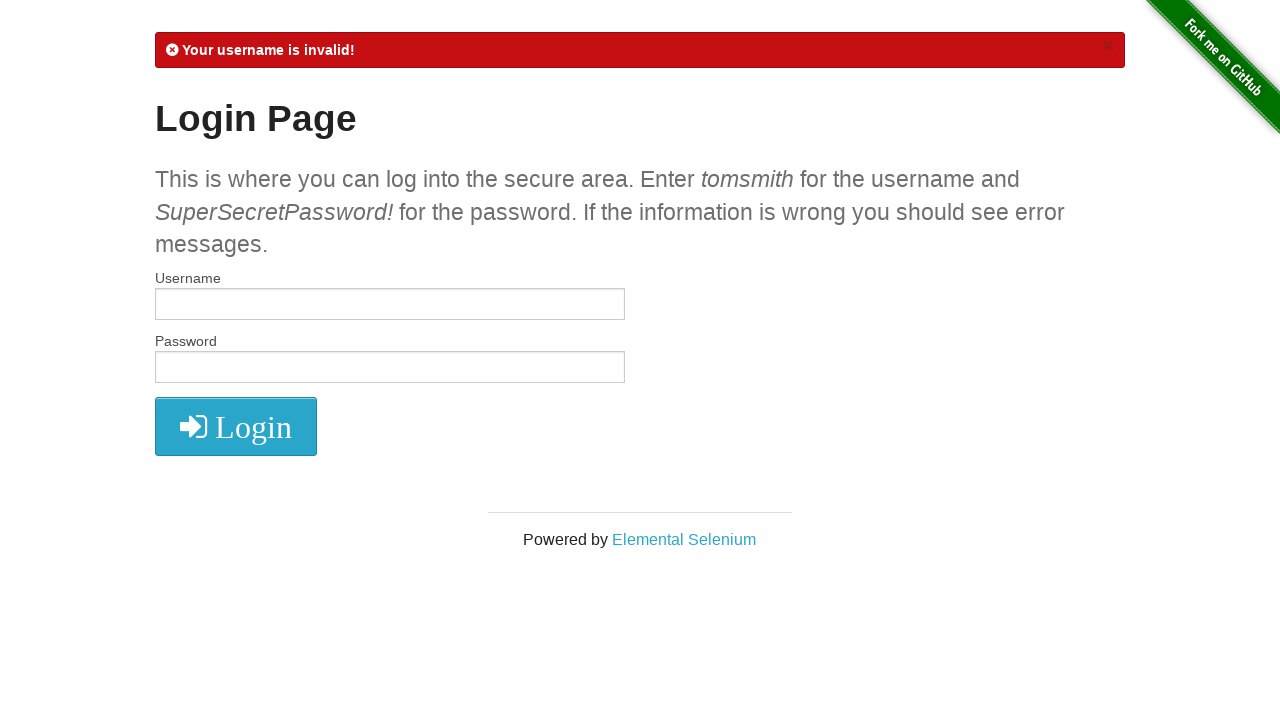

Located error message element
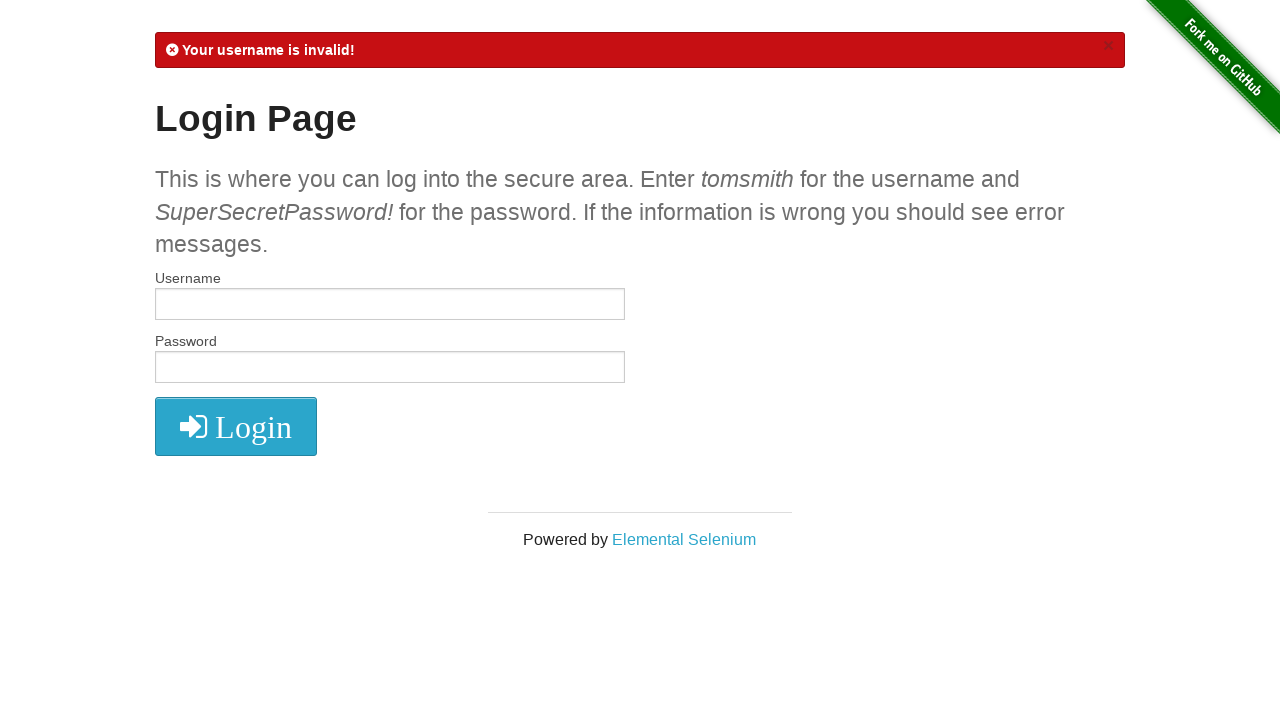

Verified error message is visible after login attempt without credentials
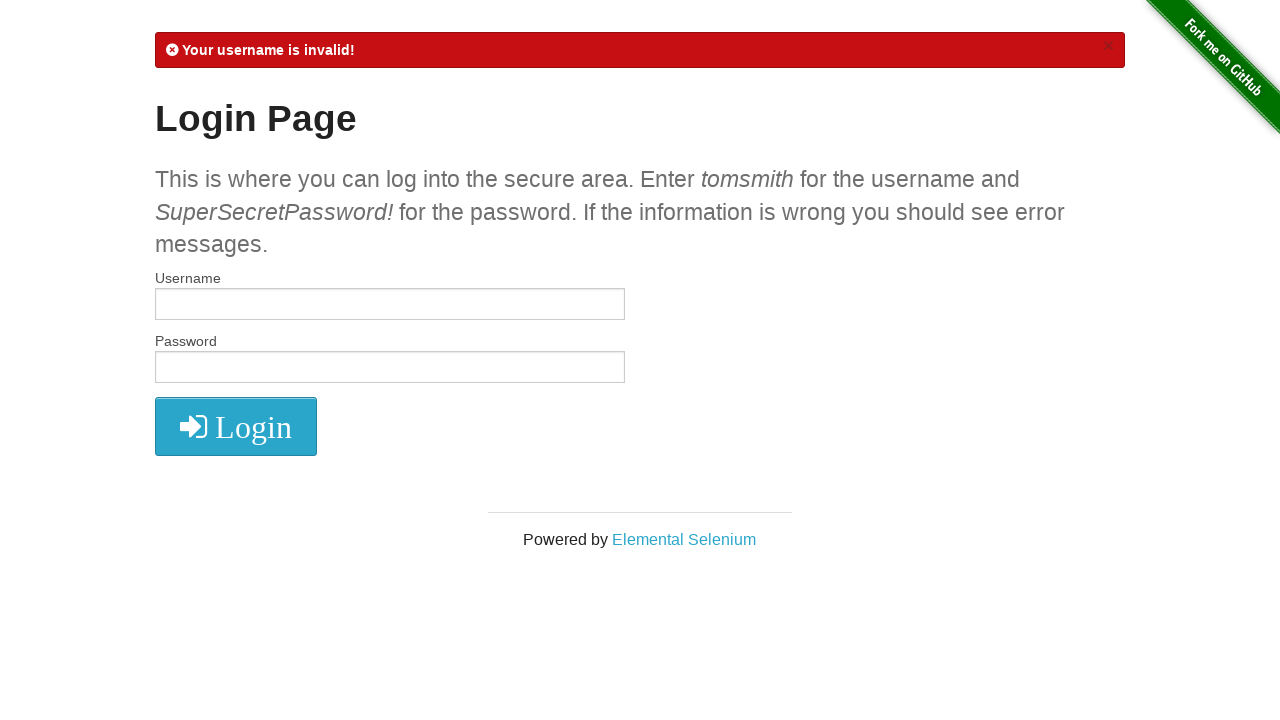

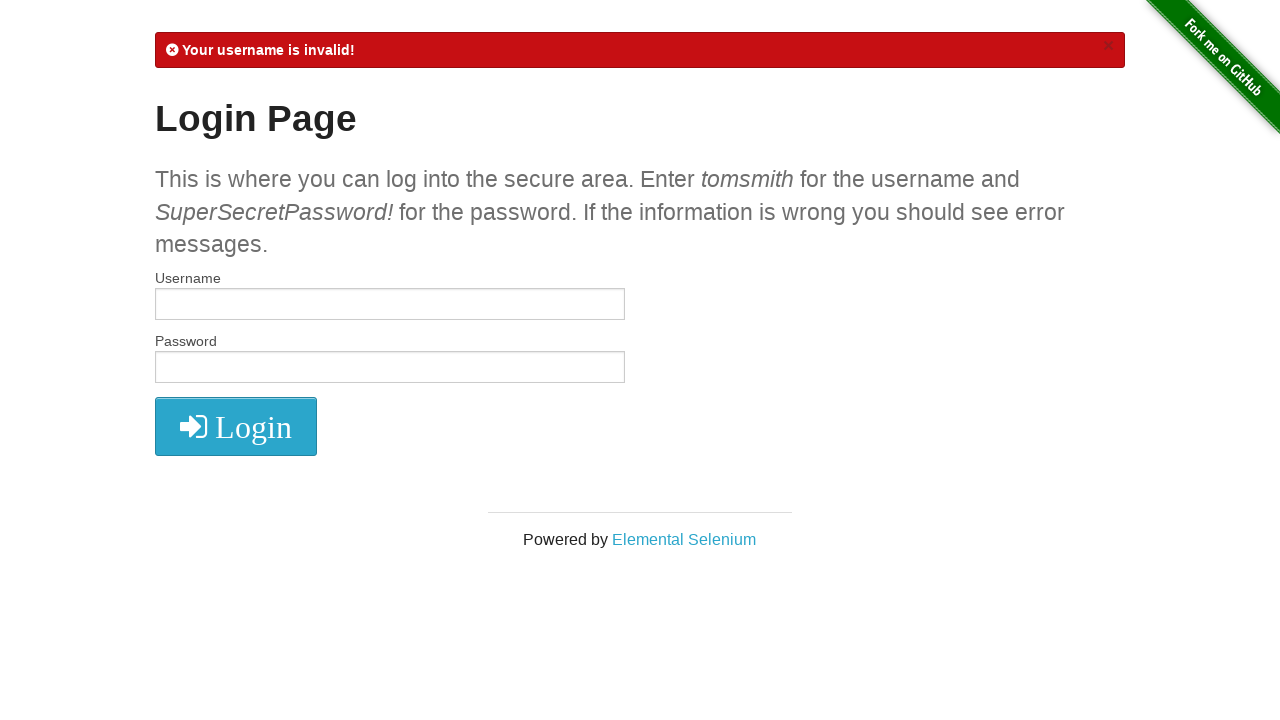